Navigates to Hacker News newest articles page, collects timestamps from 100 articles across multiple pages by clicking "More" to load additional pages, then validates that articles are sorted from newest to oldest.

Starting URL: https://news.ycombinator.com/newest

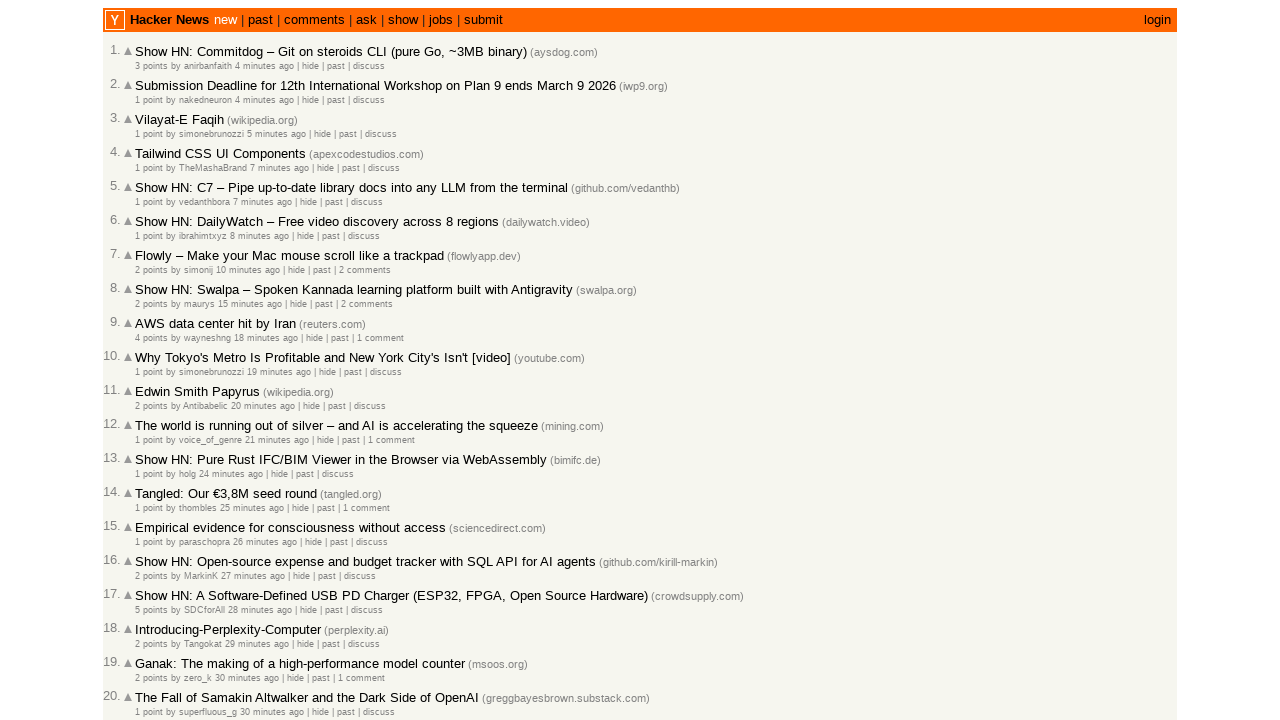

Navigated to Hacker News newest articles page
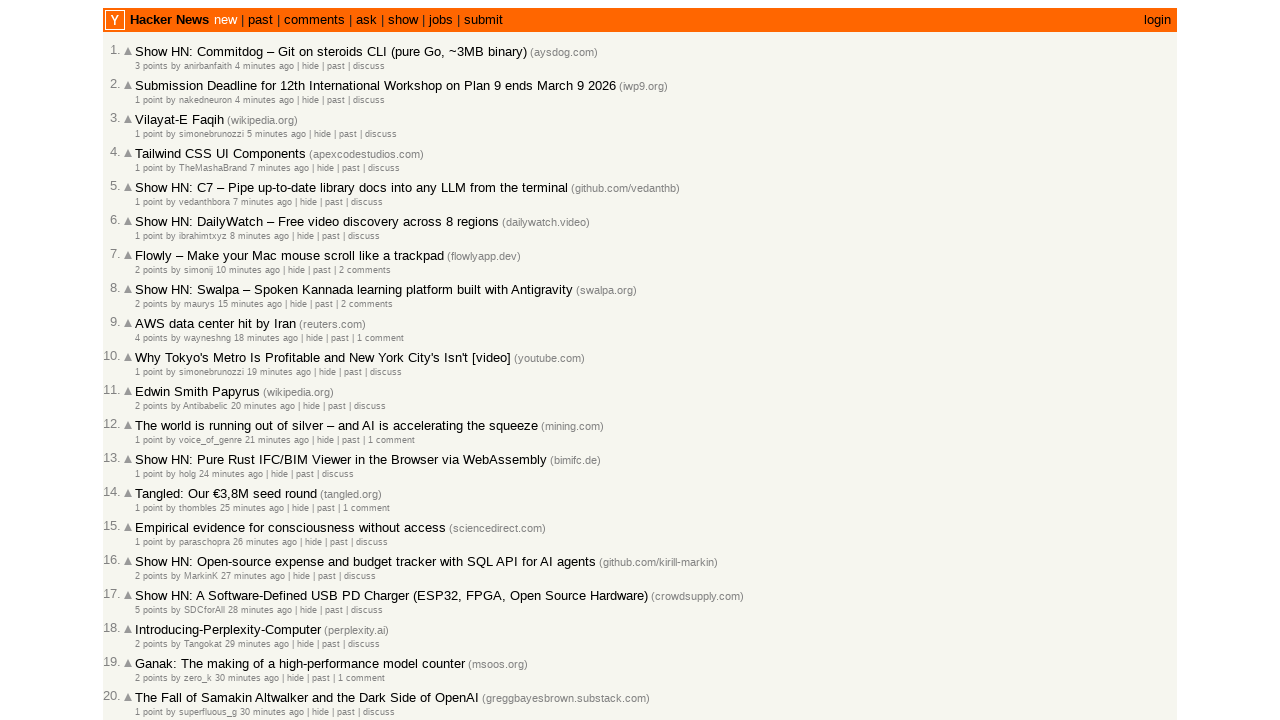

Located 30 age elements on current page
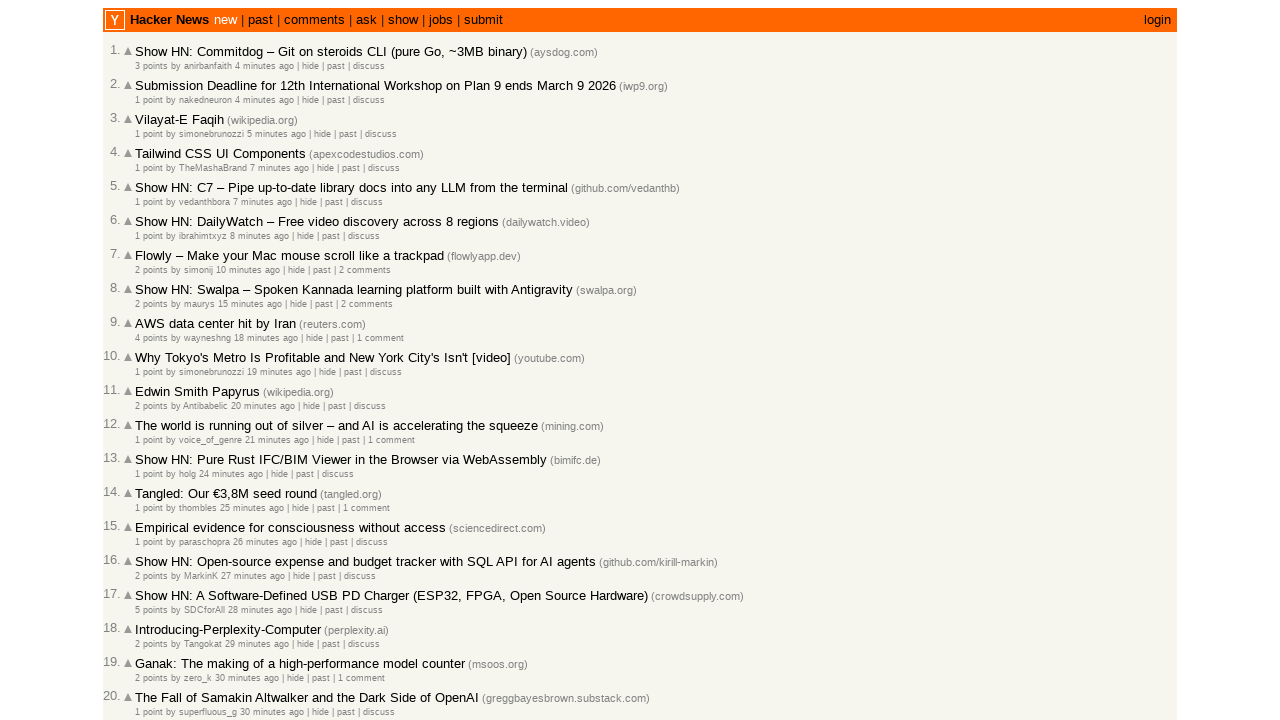

Extracted timestamps from all articles; total collected: 30
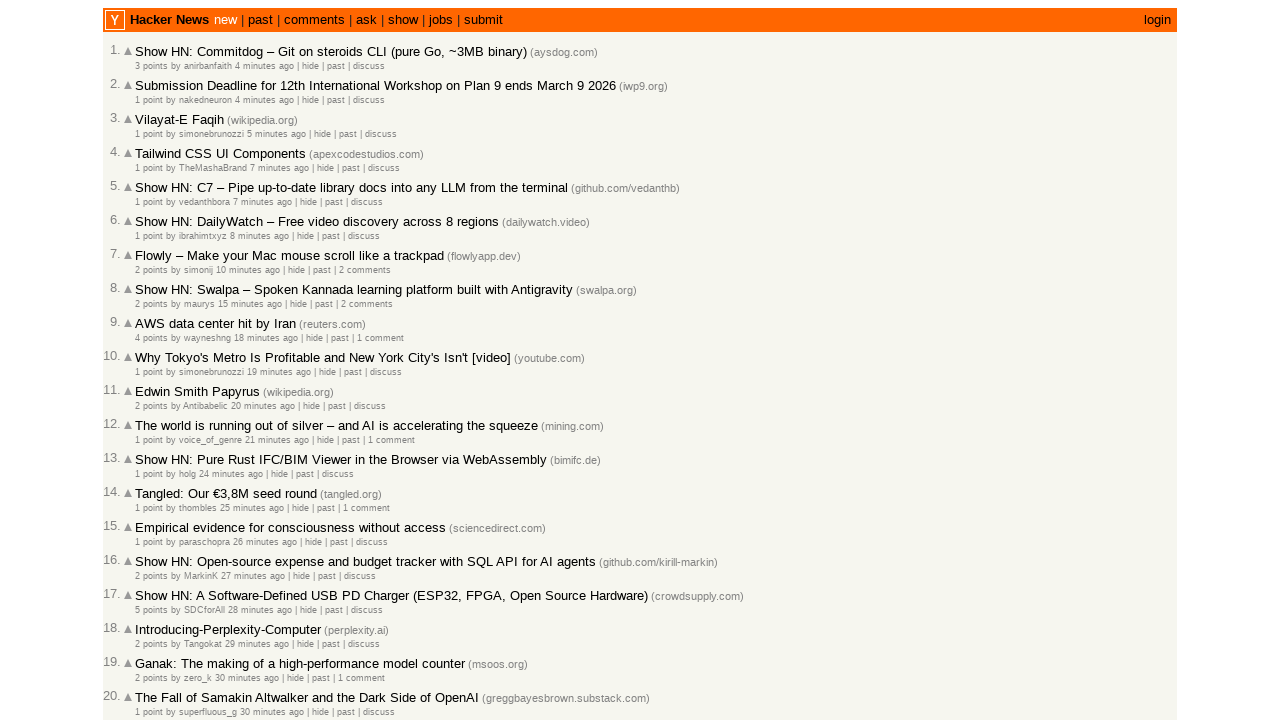

Clicked 'More' link to load next page of articles at (149, 616) on a.morelink
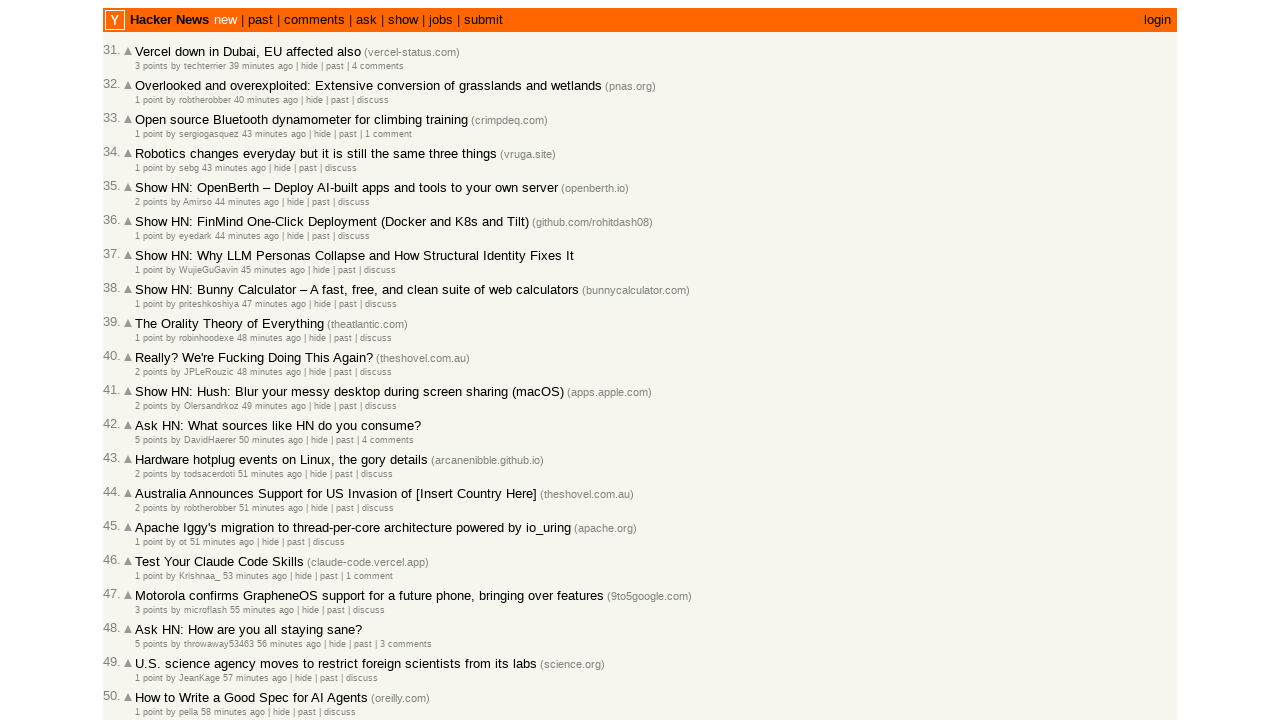

Waited for next page to load (domcontentloaded)
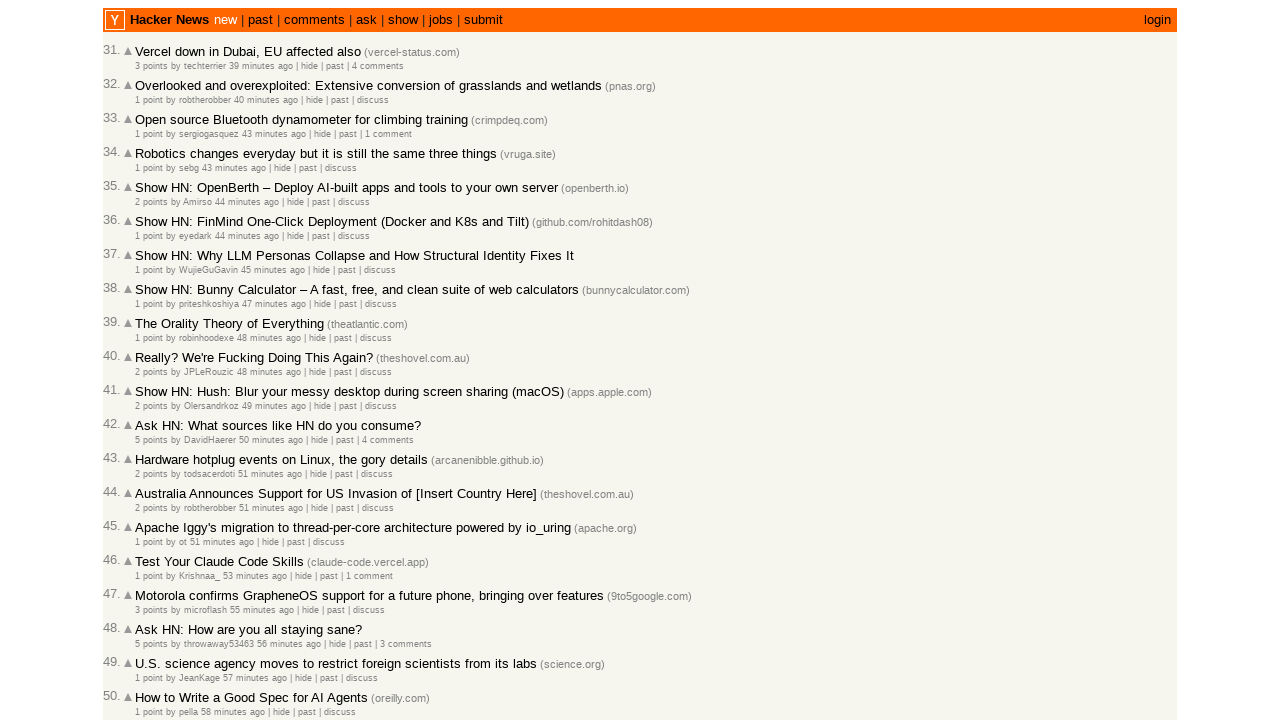

Located 30 age elements on current page
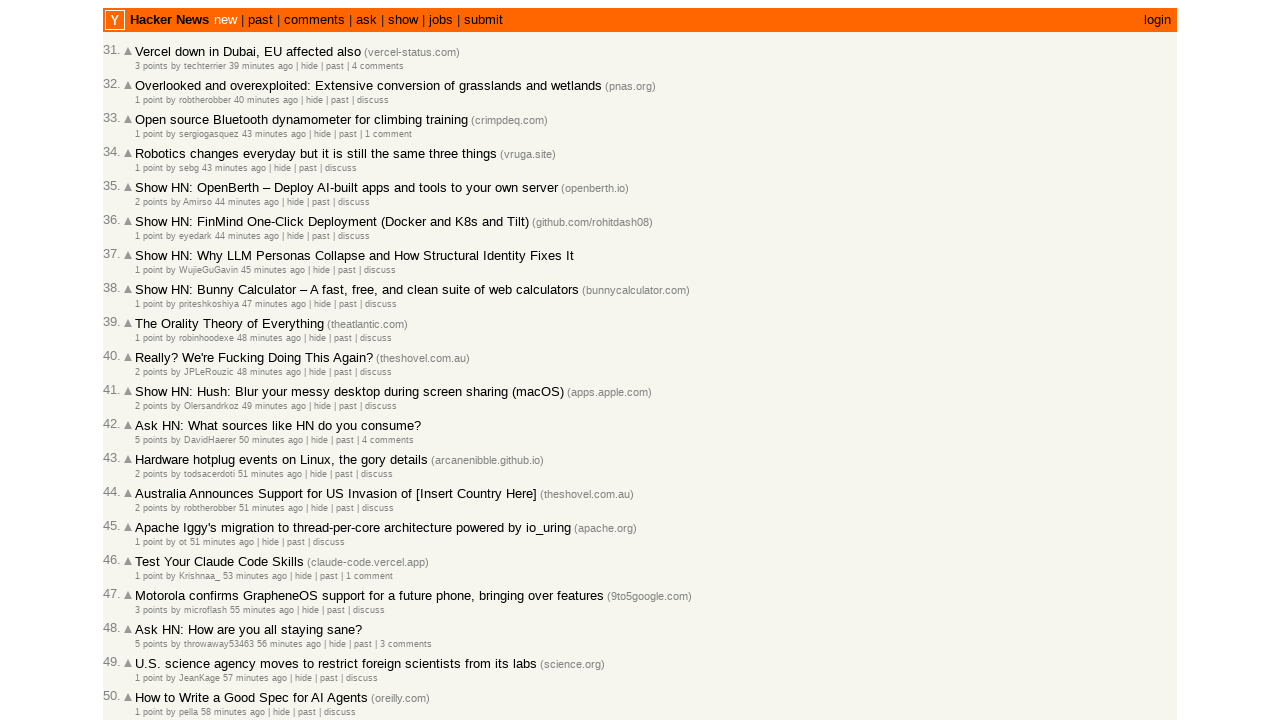

Extracted timestamps from all articles; total collected: 60
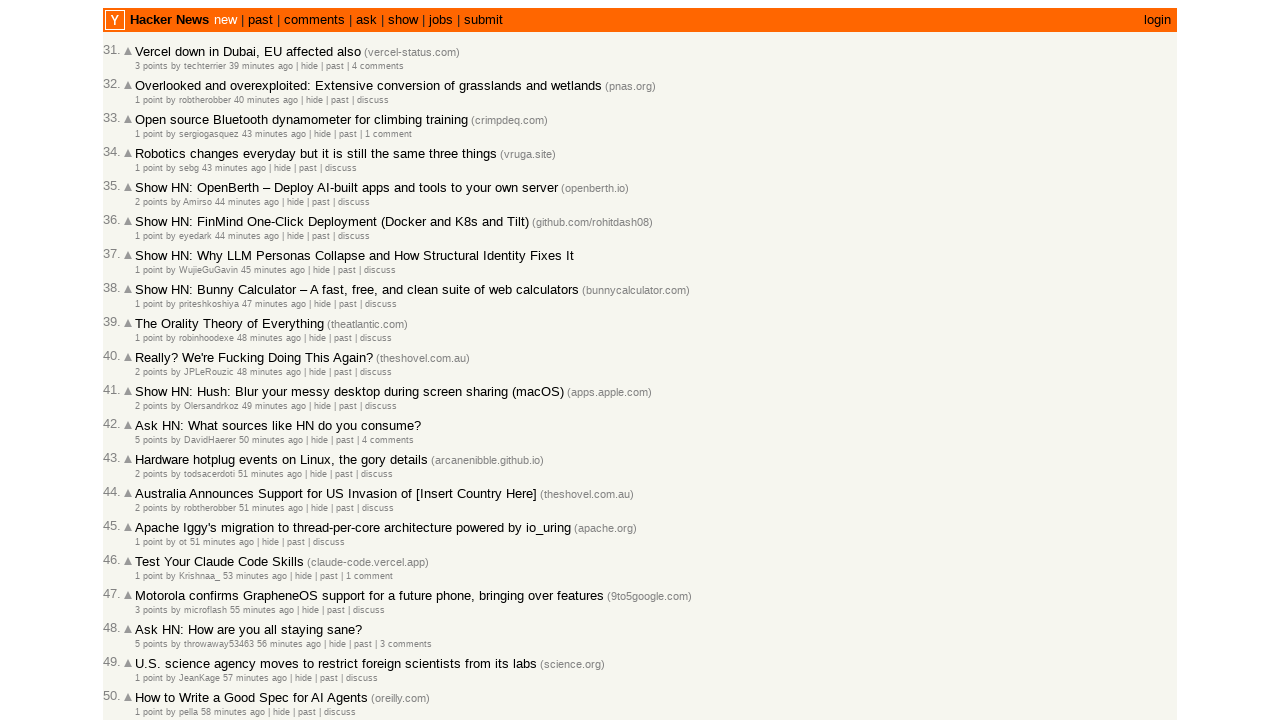

Clicked 'More' link to load next page of articles at (149, 616) on a.morelink
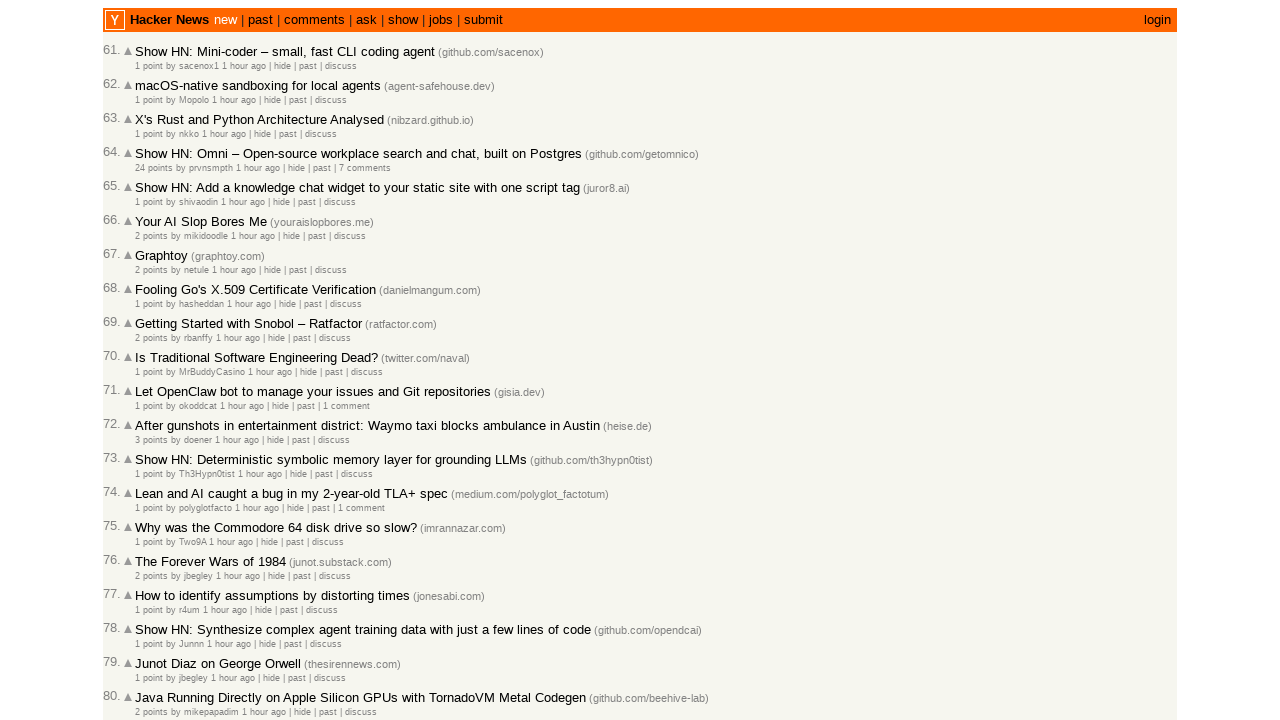

Waited for next page to load (domcontentloaded)
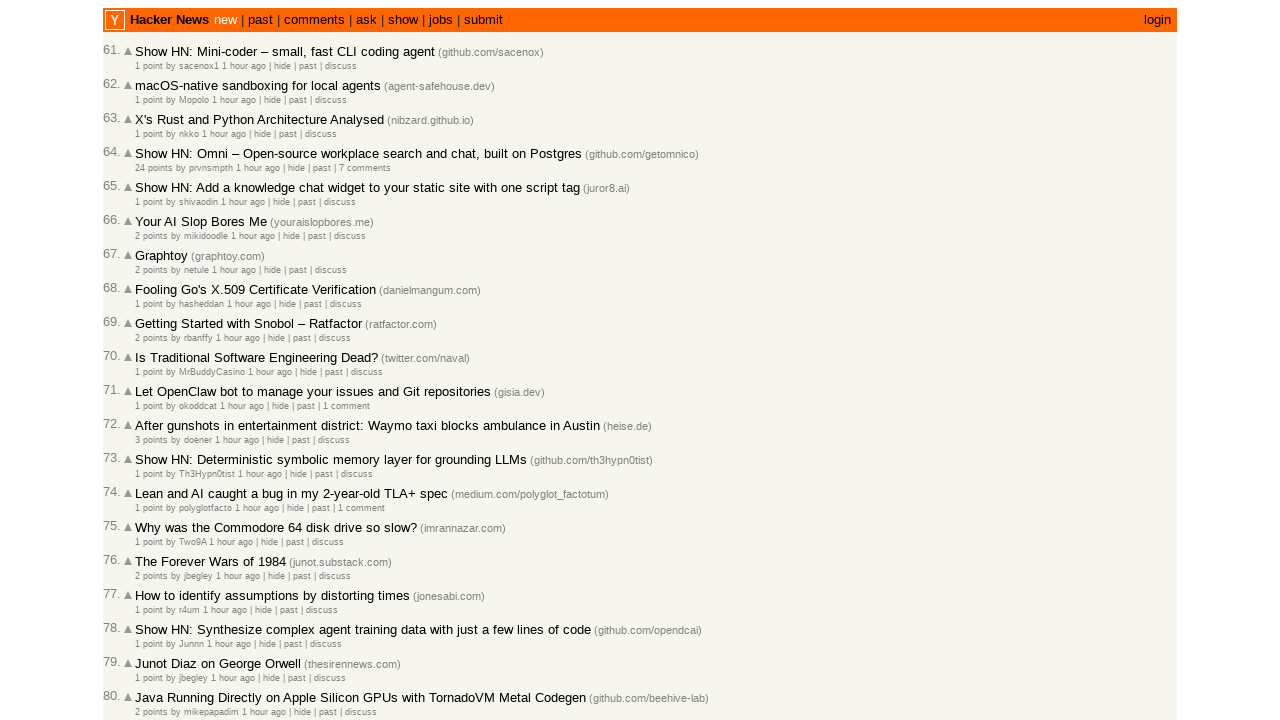

Located 30 age elements on current page
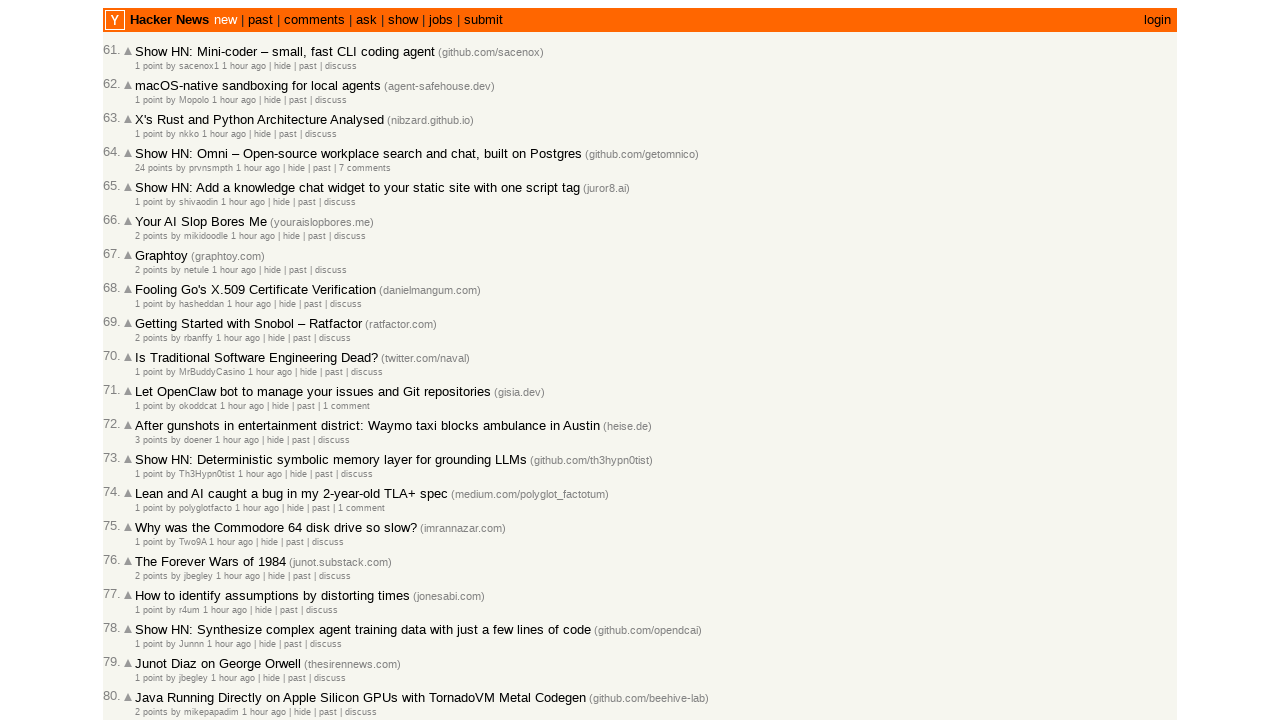

Extracted timestamps from all articles; total collected: 90
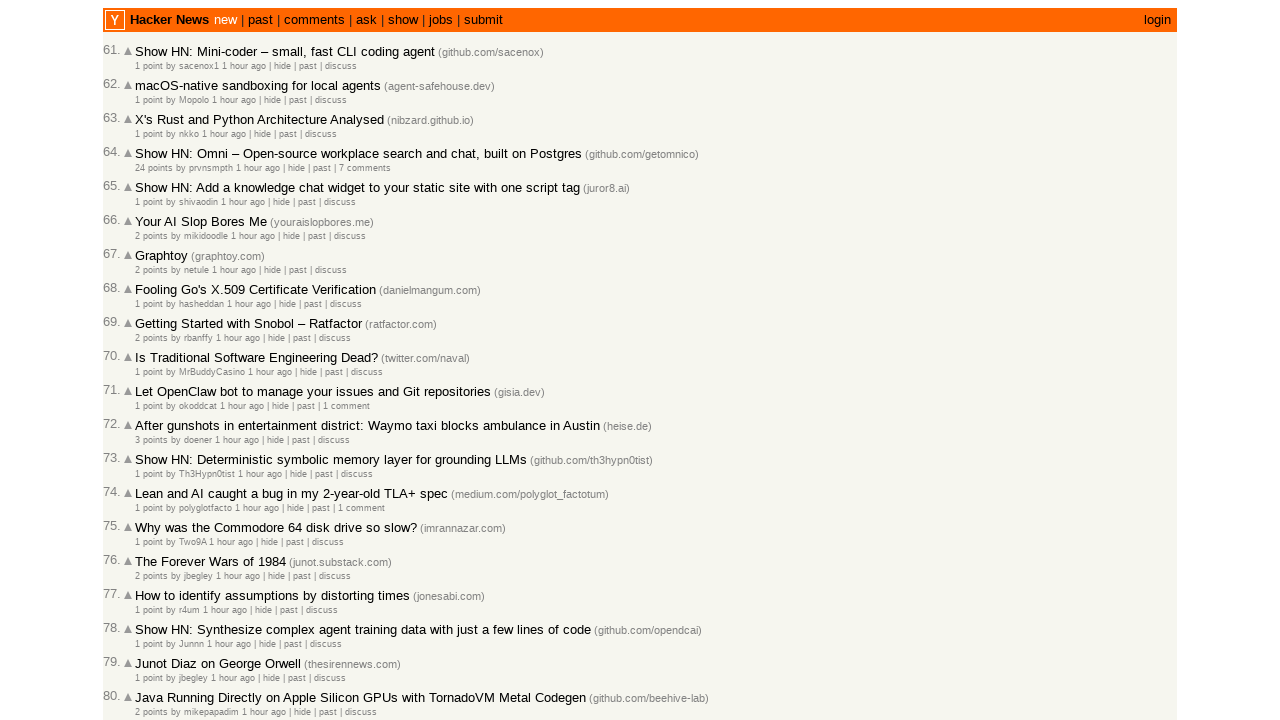

Clicked 'More' link to load next page of articles at (149, 616) on a.morelink
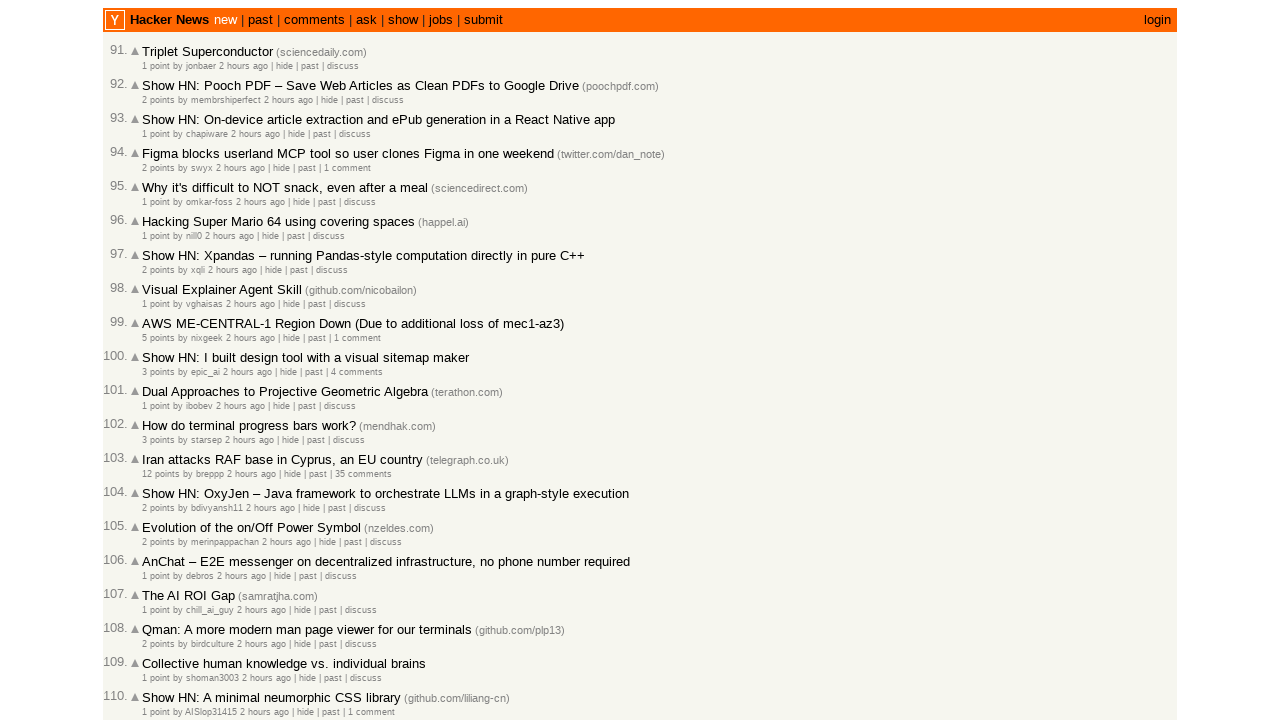

Waited for next page to load (domcontentloaded)
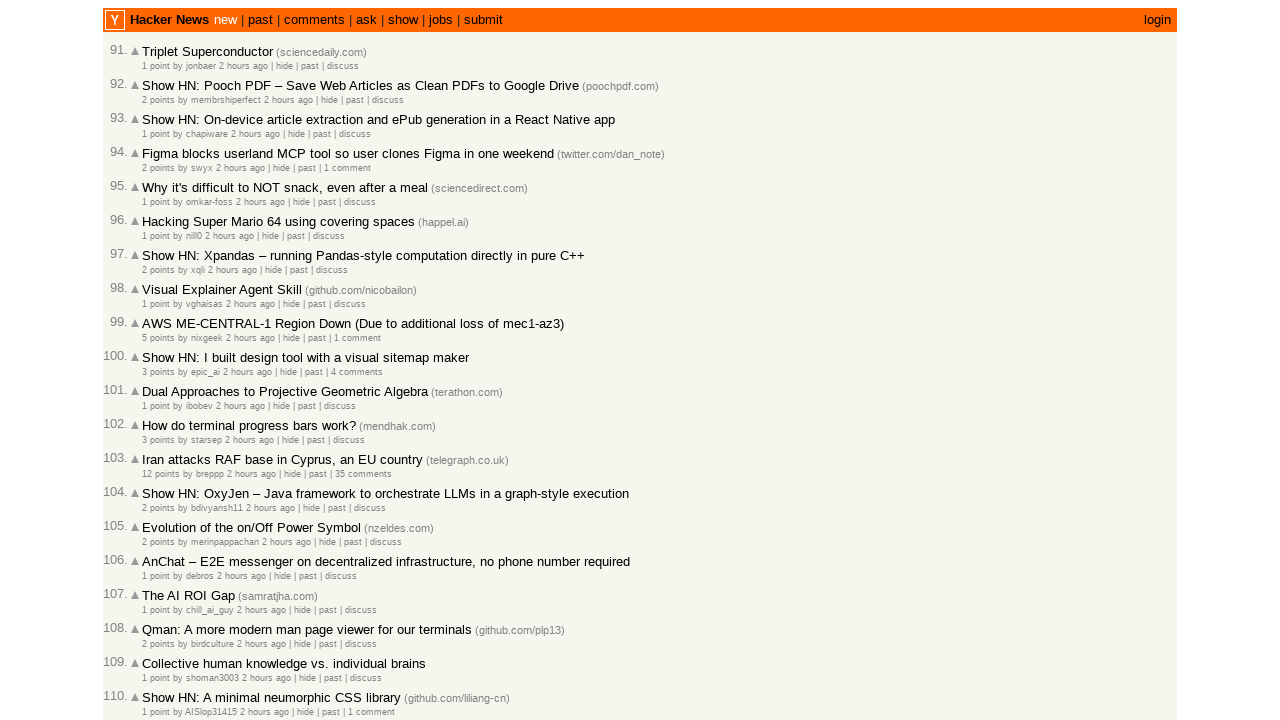

Located 30 age elements on current page
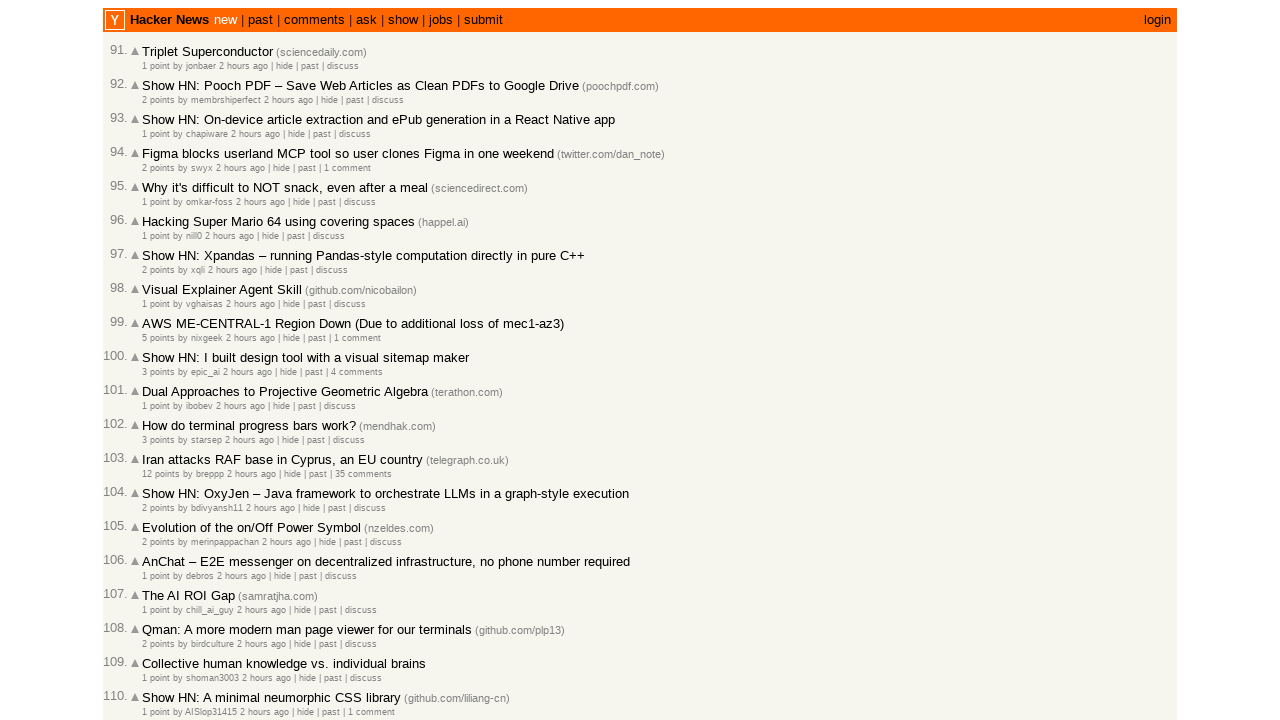

Extracted timestamps from all articles; total collected: 120
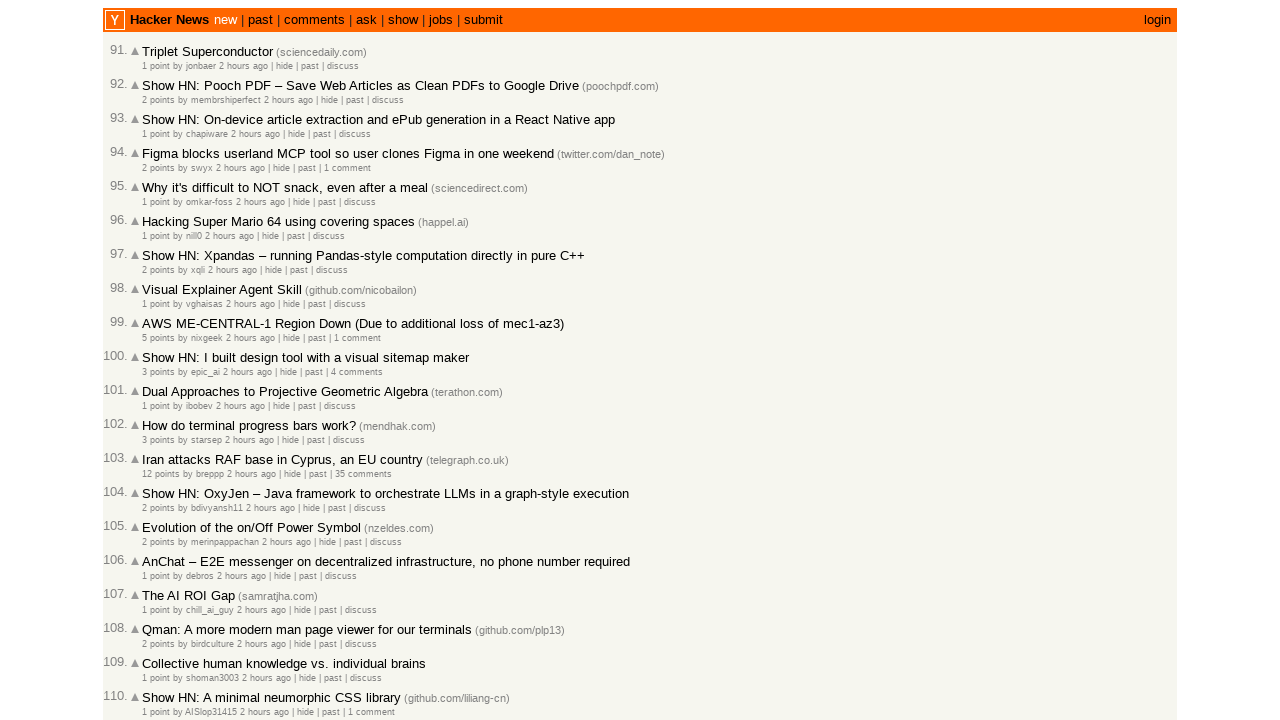

Clicked 'More' link to load next page of articles at (156, 616) on a.morelink
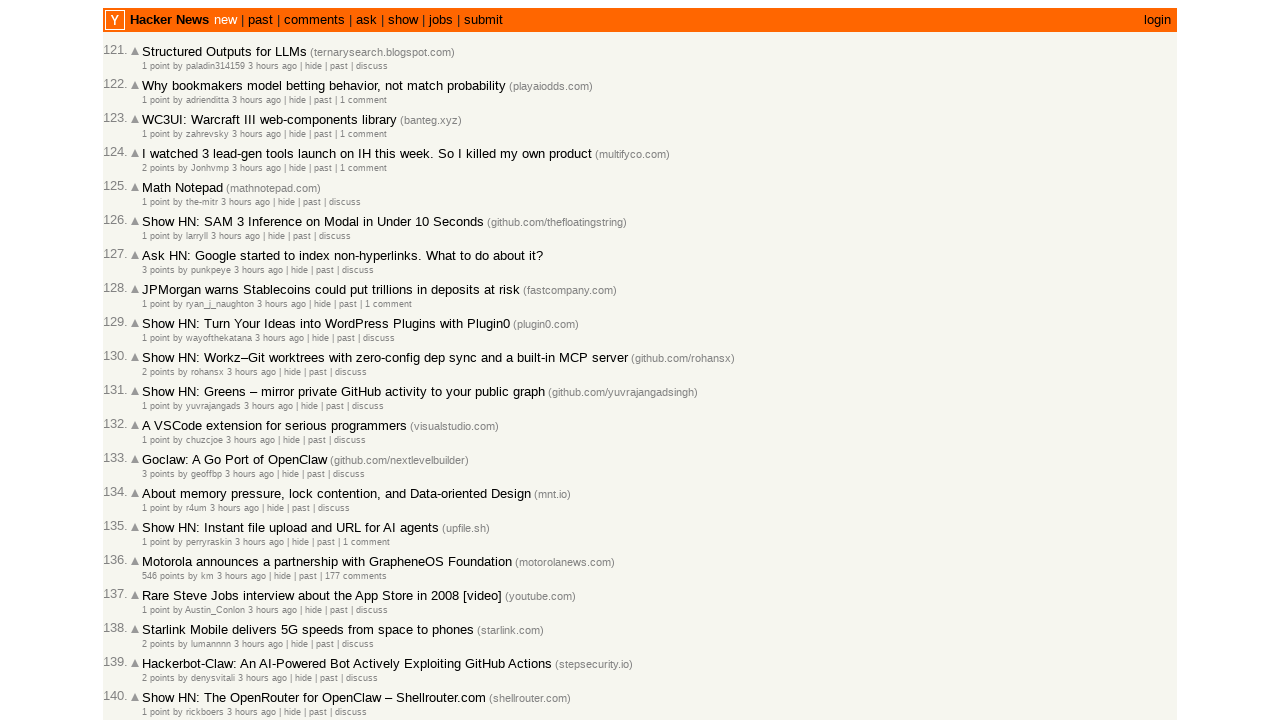

Waited for next page to load (domcontentloaded)
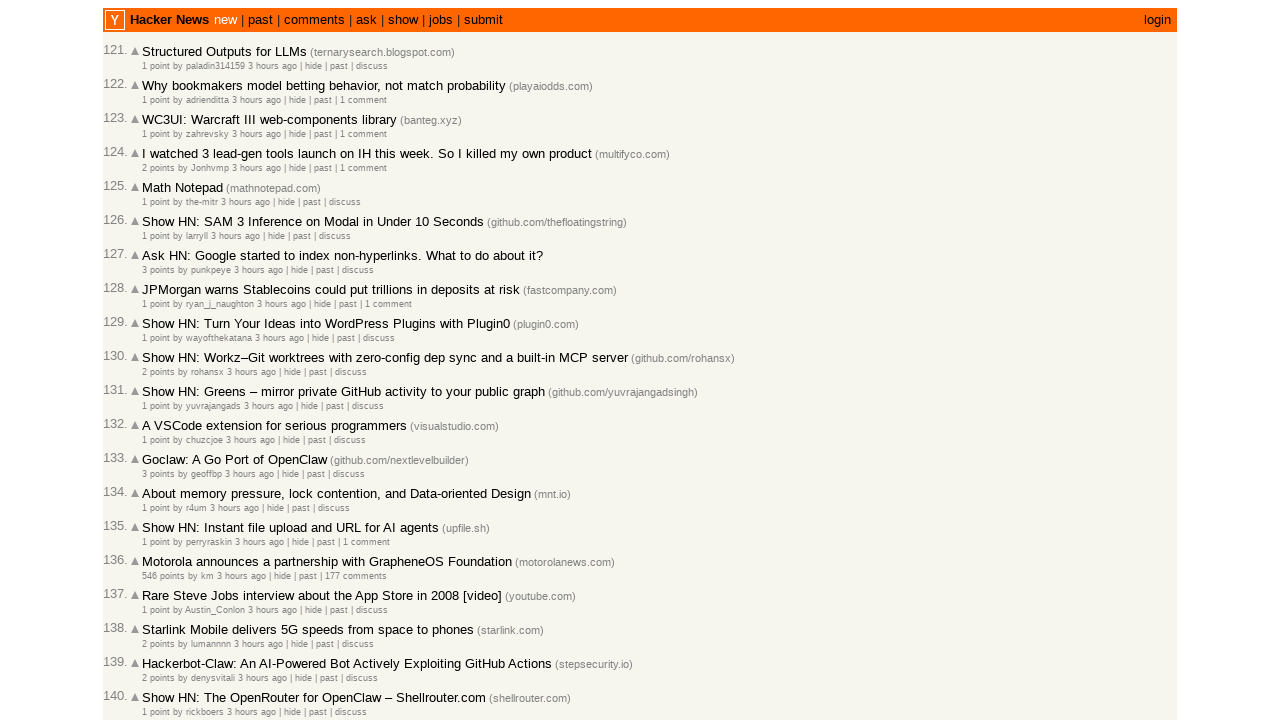

Limited article timestamps to first 100 articles
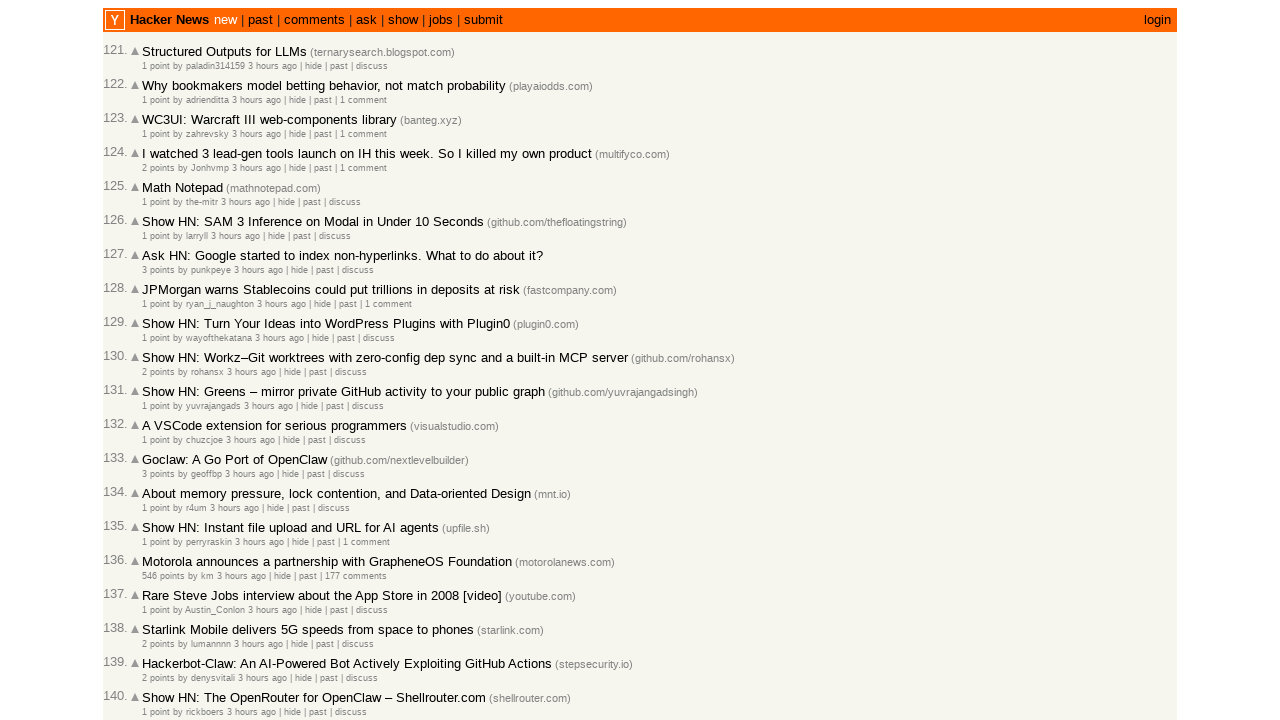

Validated article sort order: correctly ordered newest to oldest
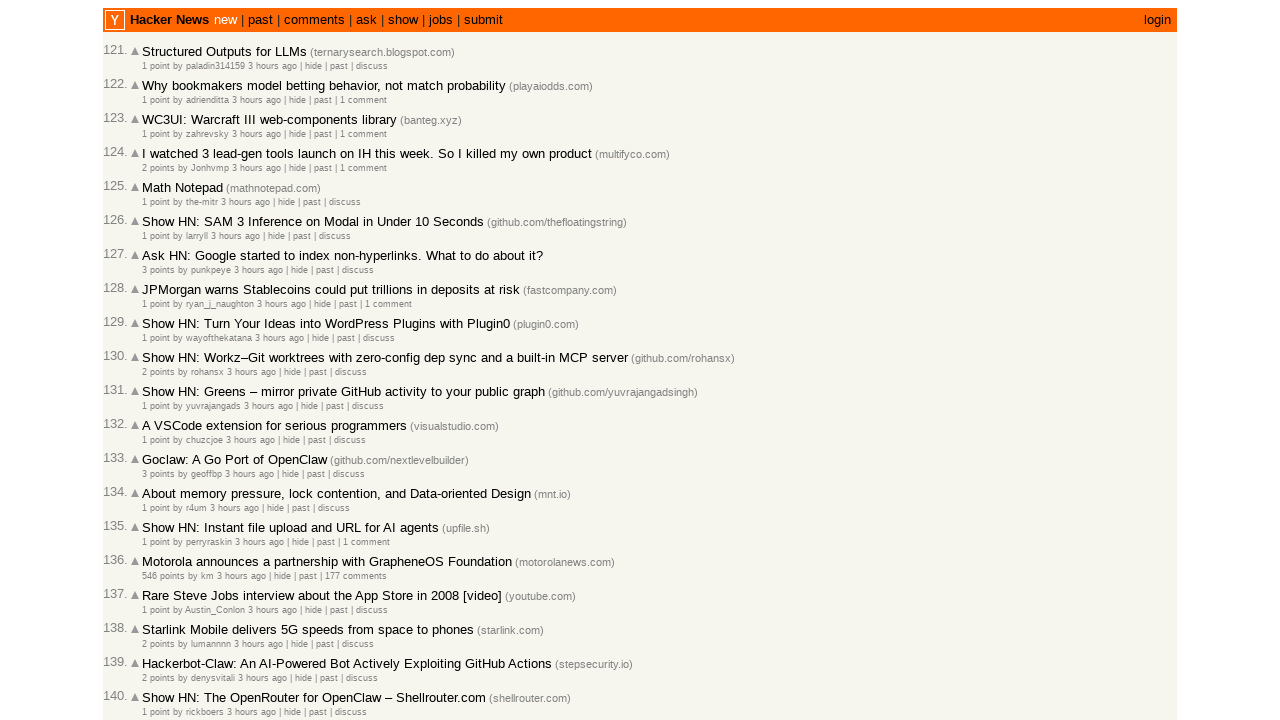

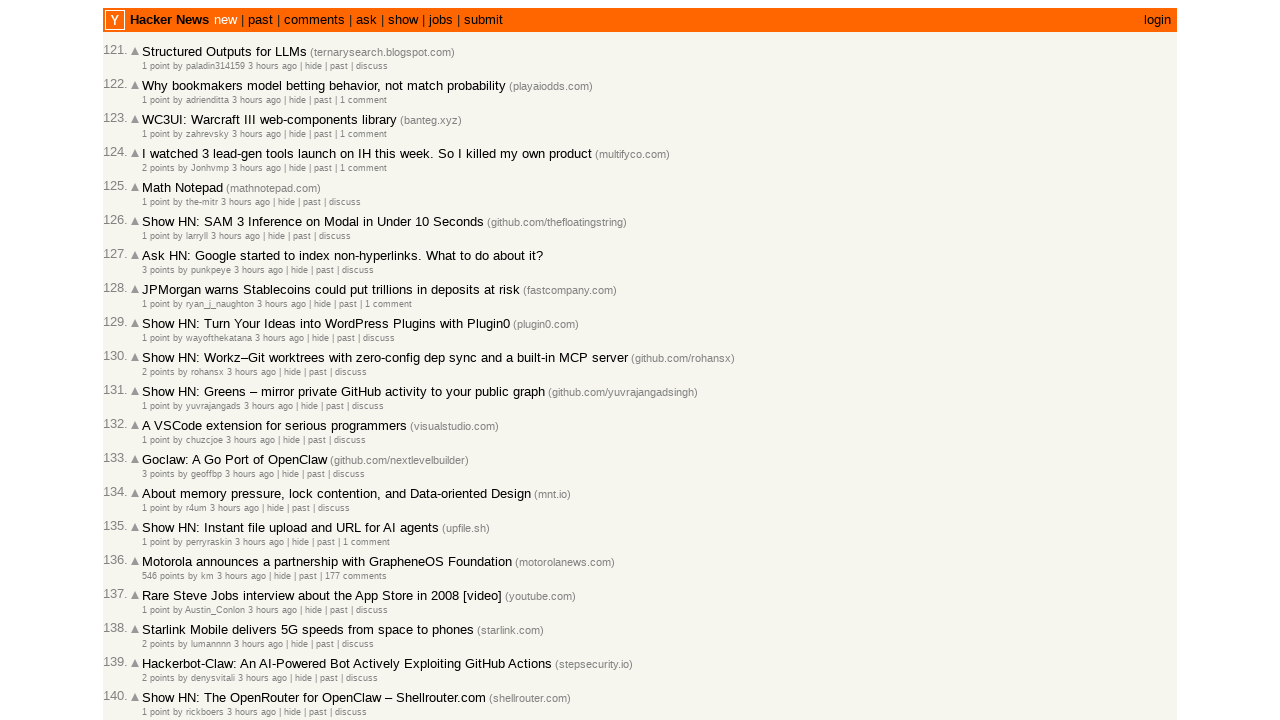